Tests JavaScript alert functionality by clicking a button to trigger an alert and accepting it

Starting URL: https://the-internet.herokuapp.com/javascript_alerts

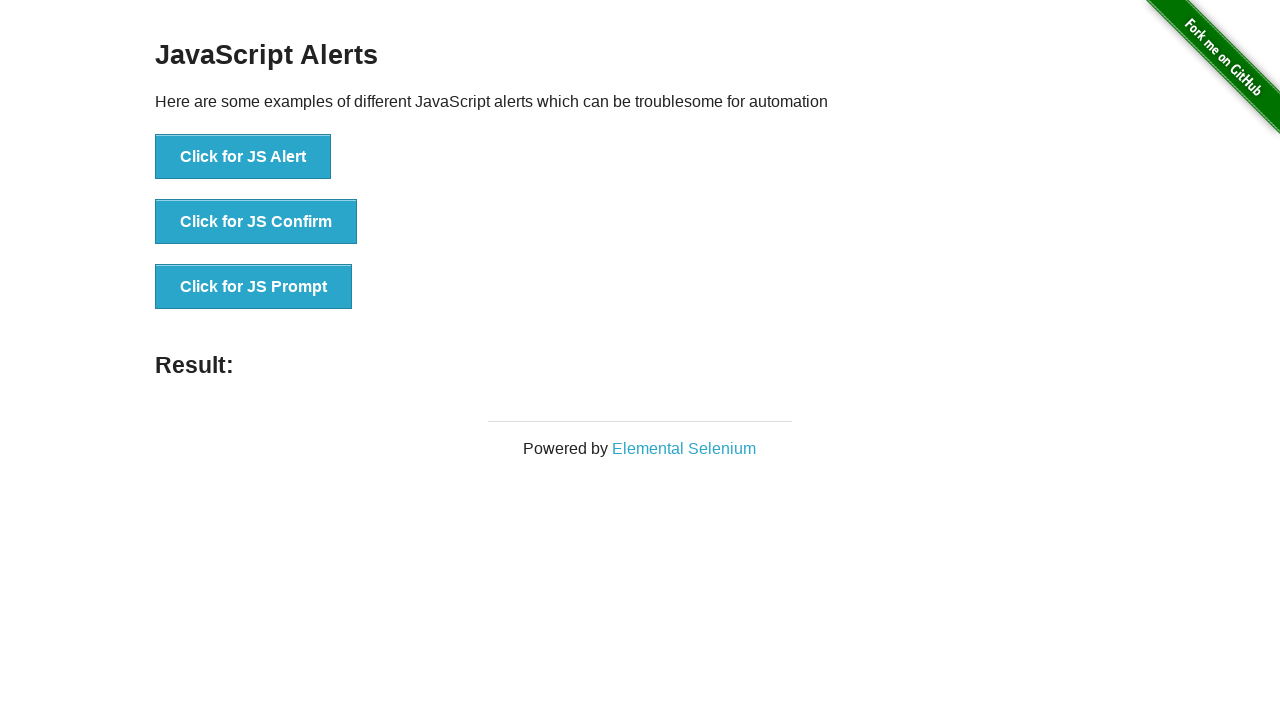

Clicked button to trigger JavaScript alert at (243, 157) on xpath=//button[normalize-space()='Click for JS Alert']
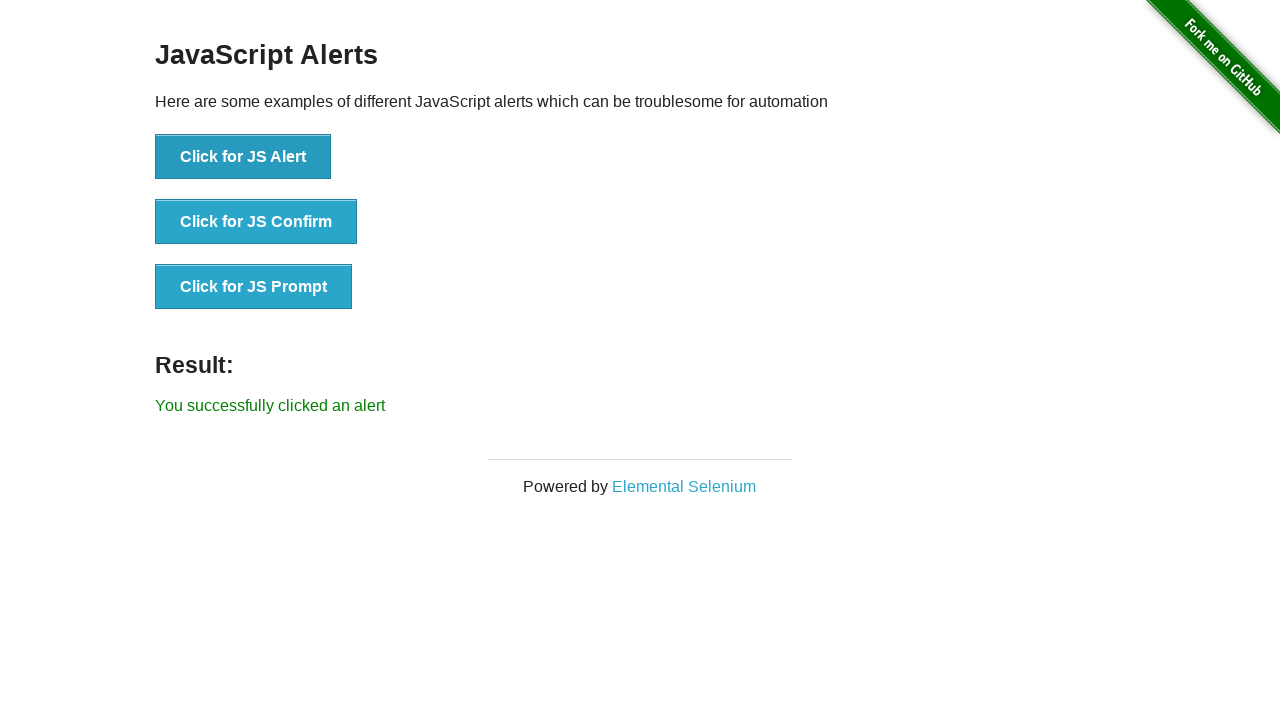

Set up dialog handler to accept alert
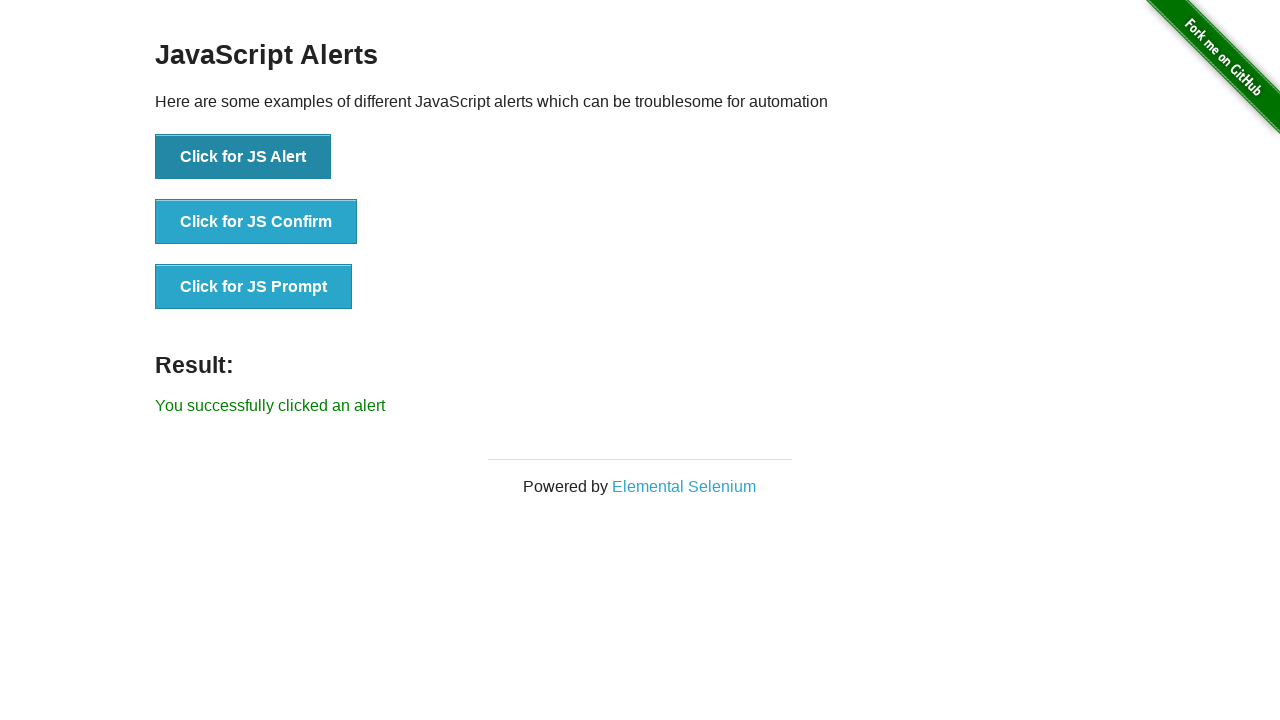

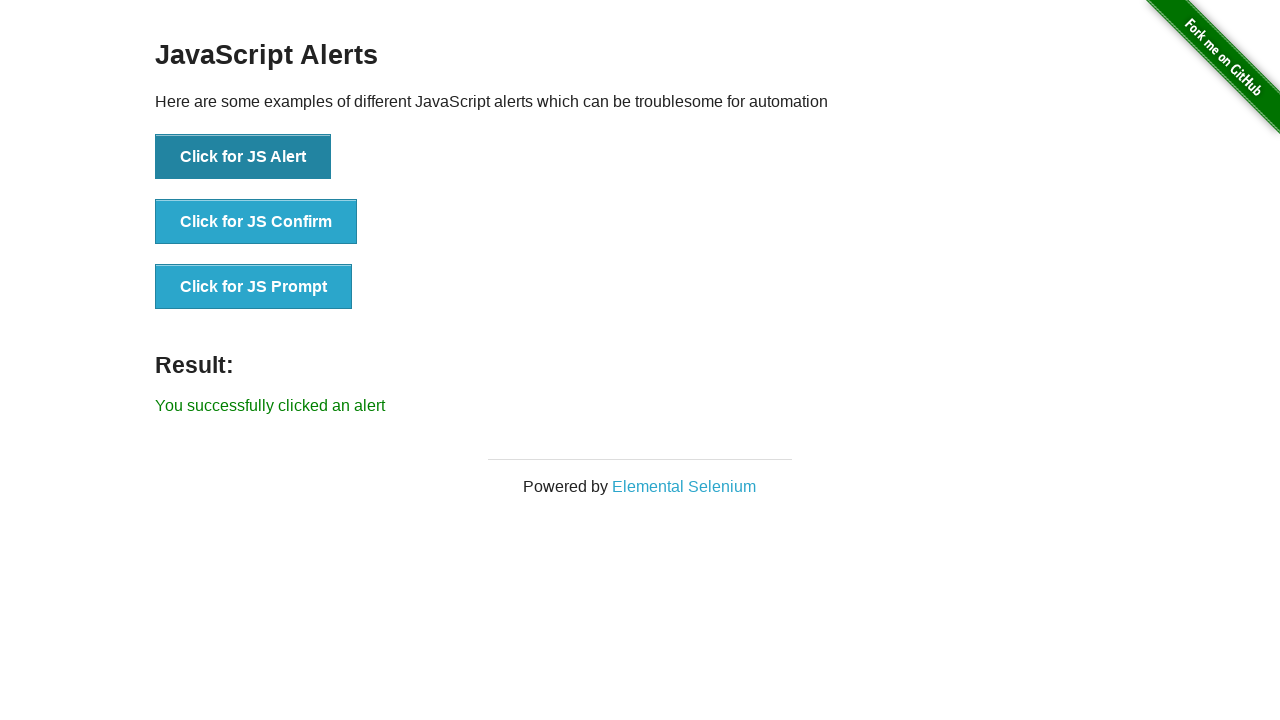